Navigates to a business consulting website and scrolls down the page to verify page loading and scrolling functionality

Starting URL: https://sandhillglobaladvisors.com

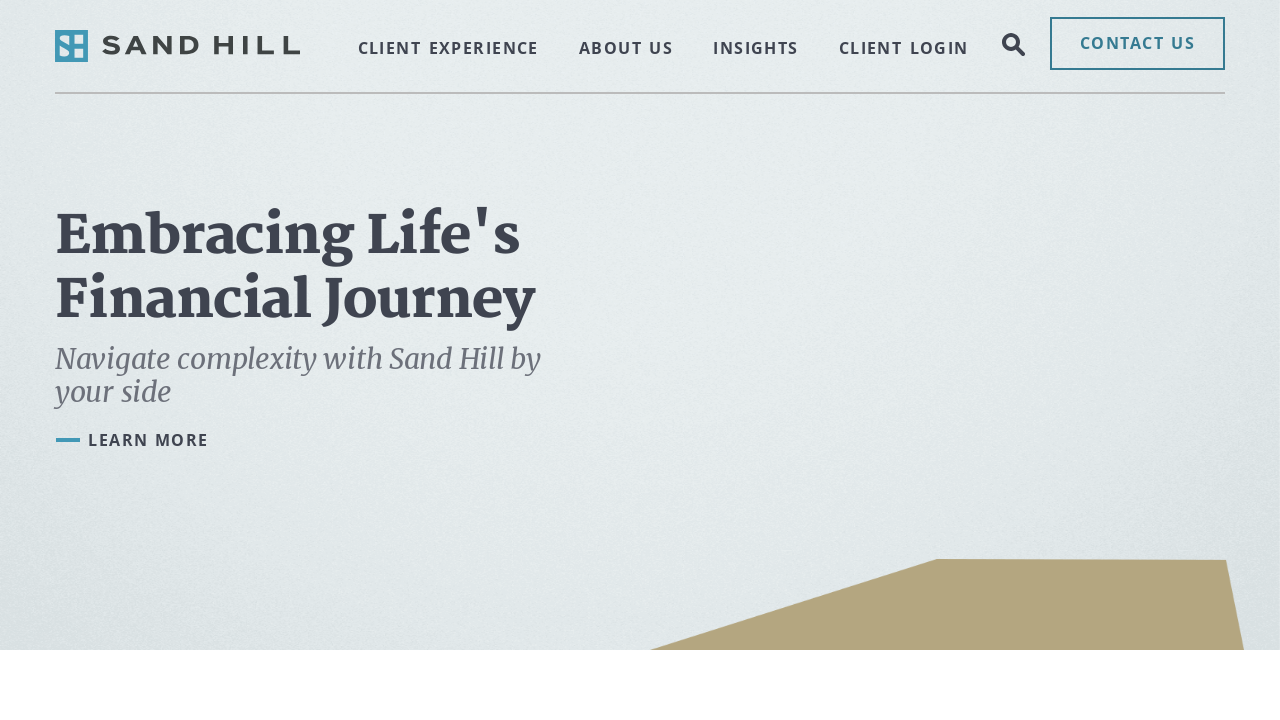

Page loaded with networkidle state
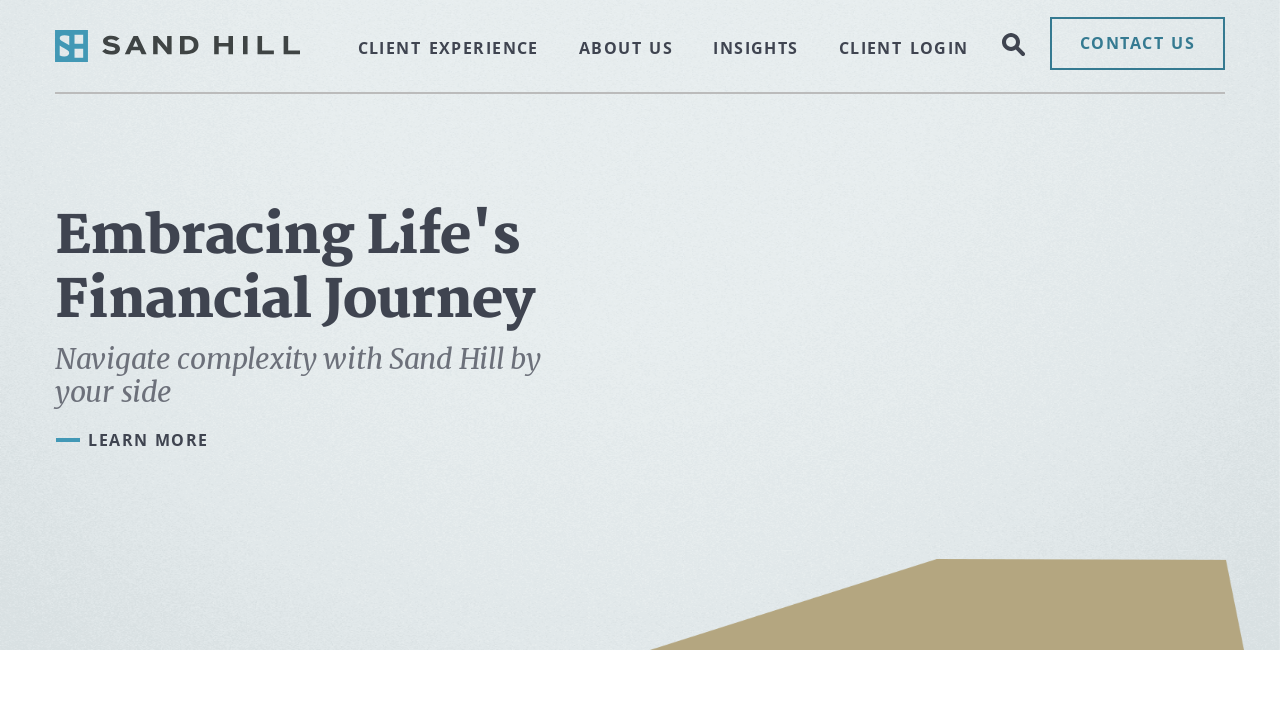

Scrolled down the page by 500 pixels
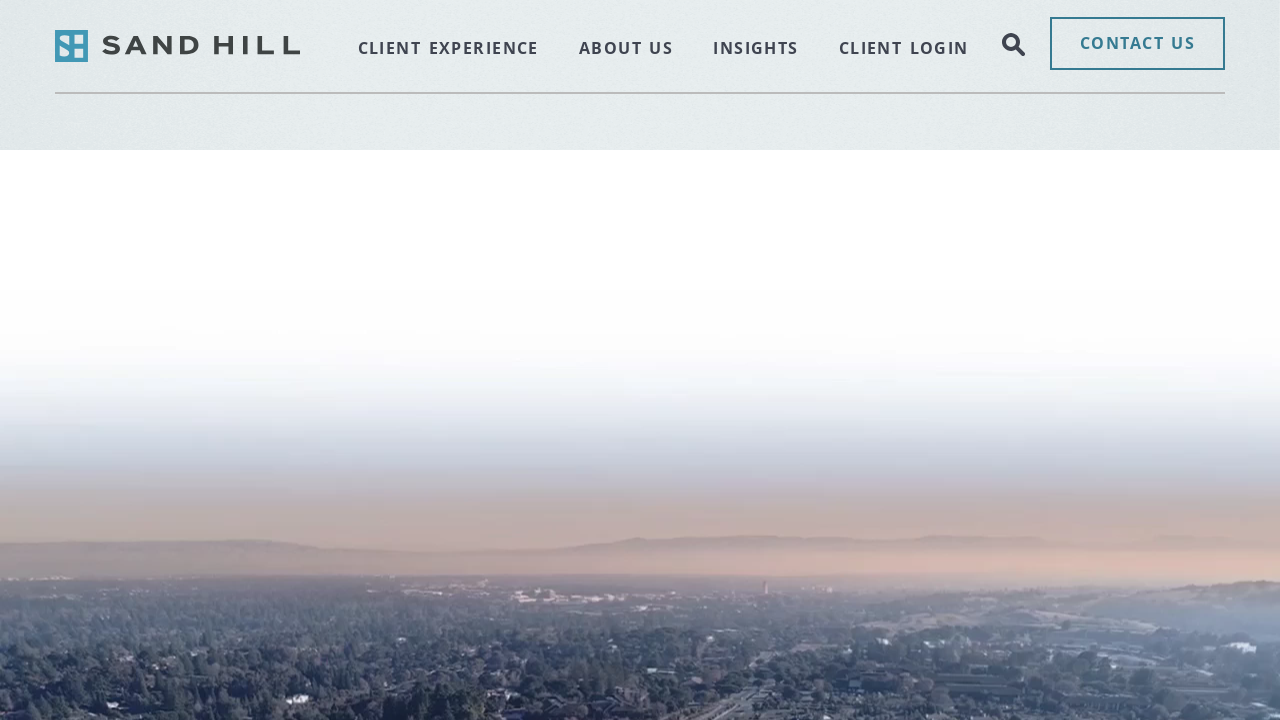

Waited 1000ms for lazy-loaded content to load
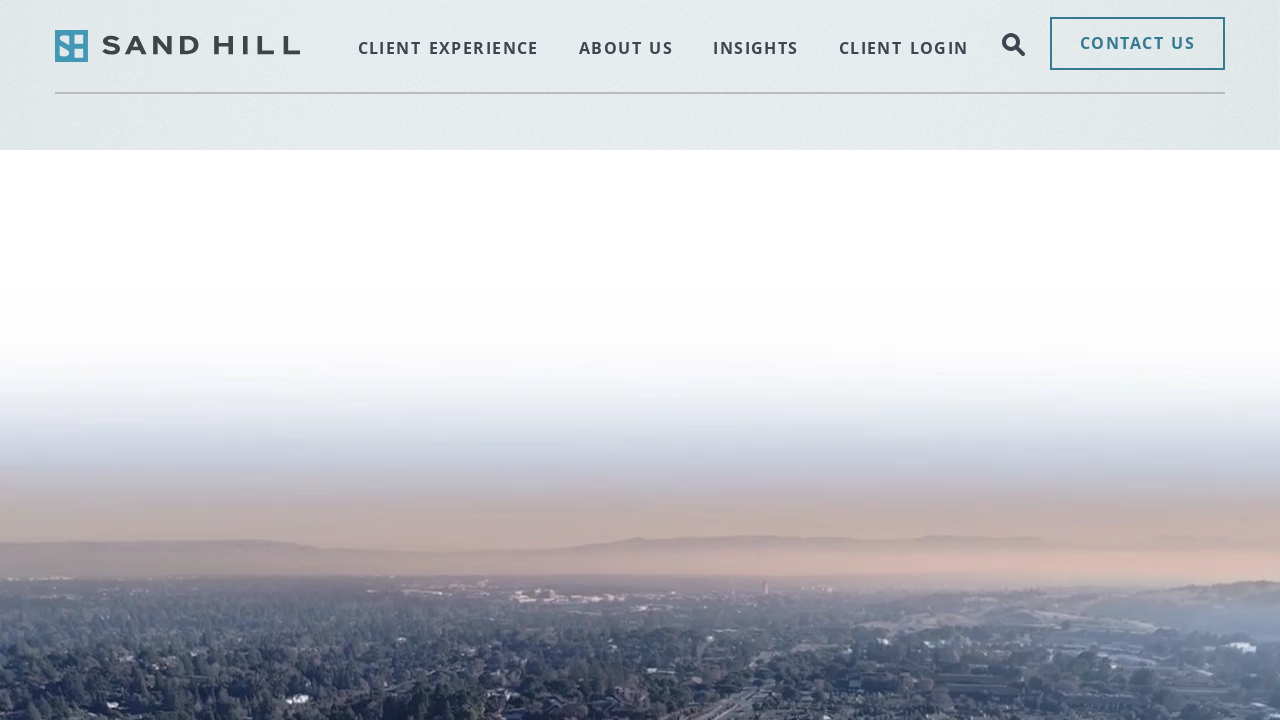

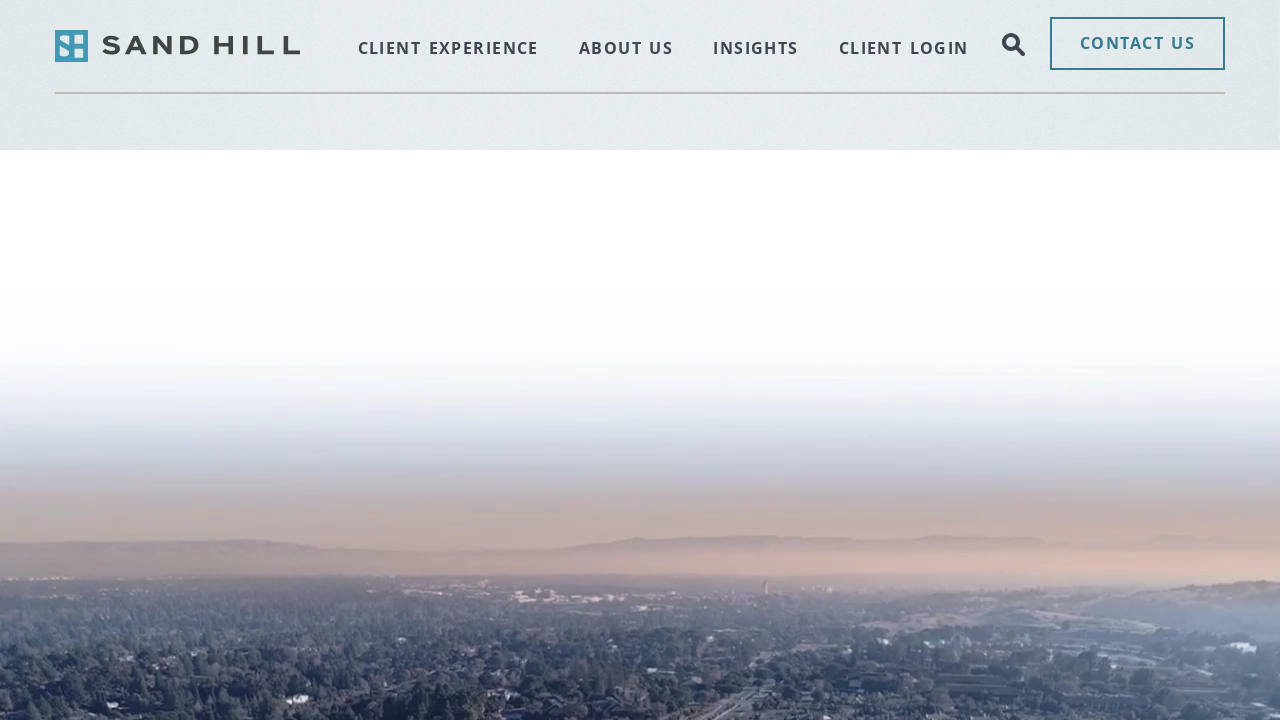